Tests hover-over functionality by moving the mouse over a demo element and then clicking on a "Practice10" option that appears after hovering.

Starting URL: https://grotechminds.com/hoverover/

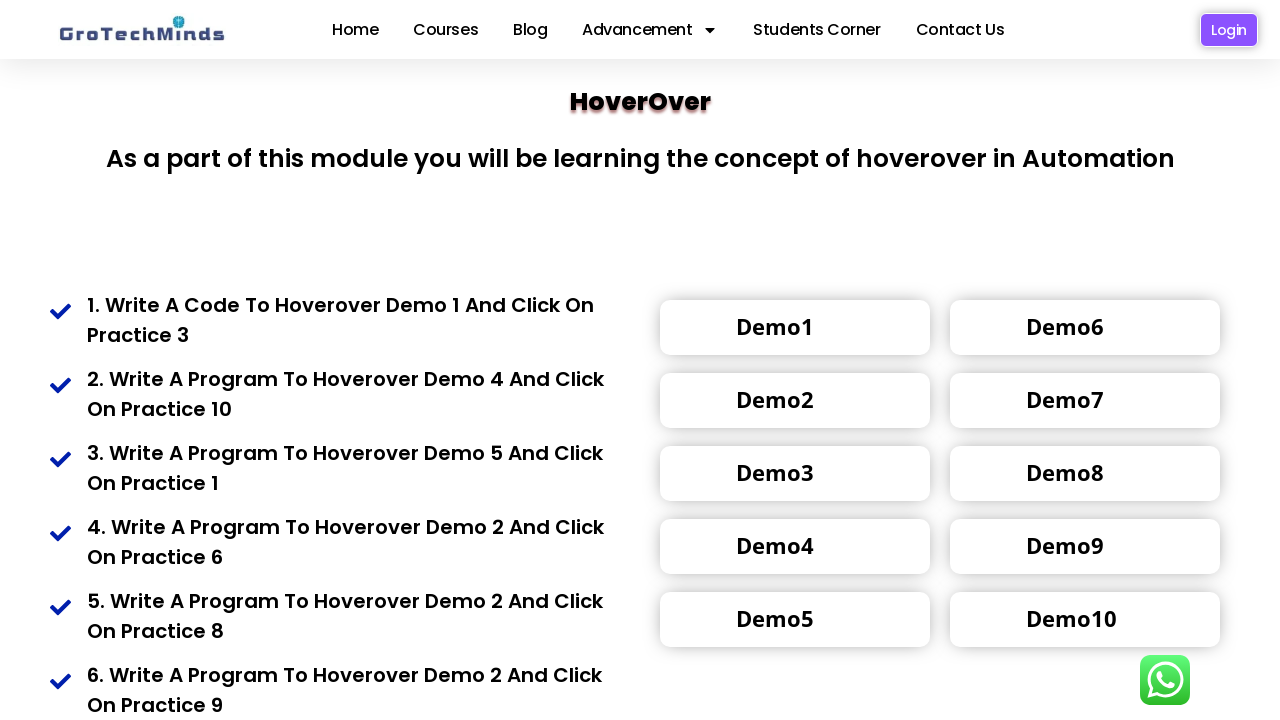

Hovered over demo element with data-id='824f369' to reveal hidden options at (795, 546) on xpath=//div[@data-id='824f369']
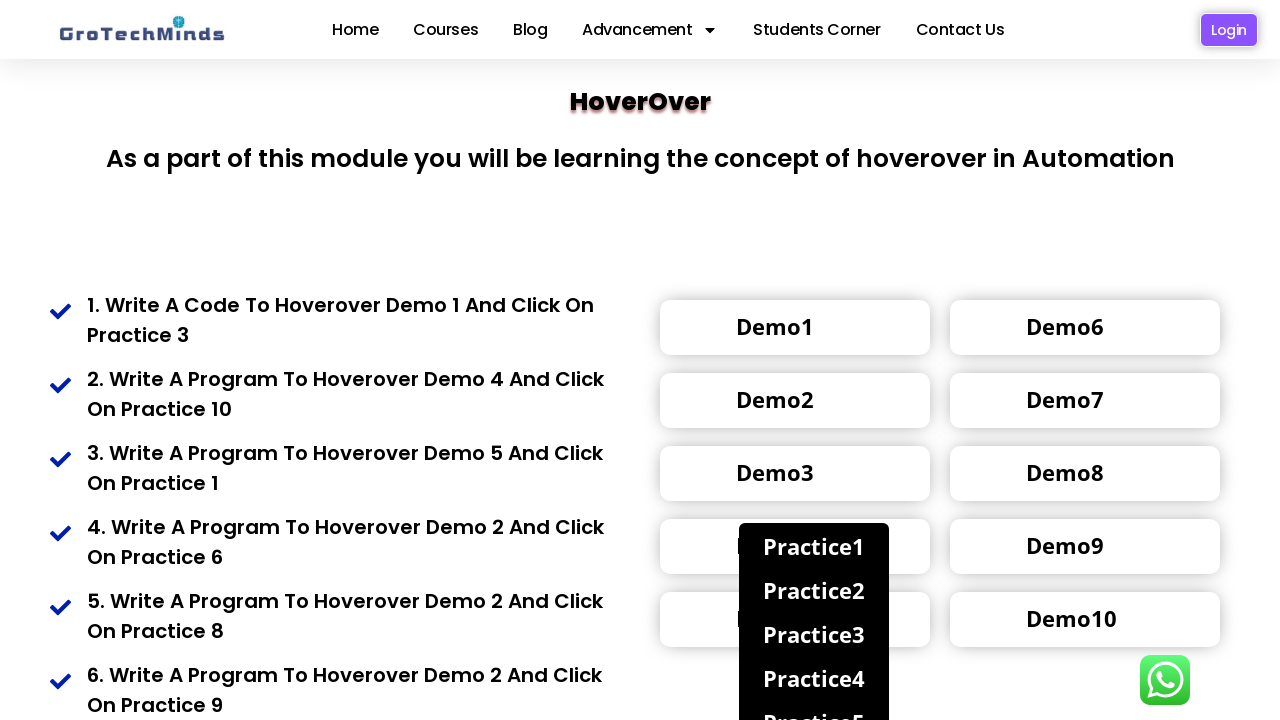

Clicked on the 4th Practice10 option that appeared after hovering at (814, 662) on (//div[contains(text(), 'Practice10') ])[4]
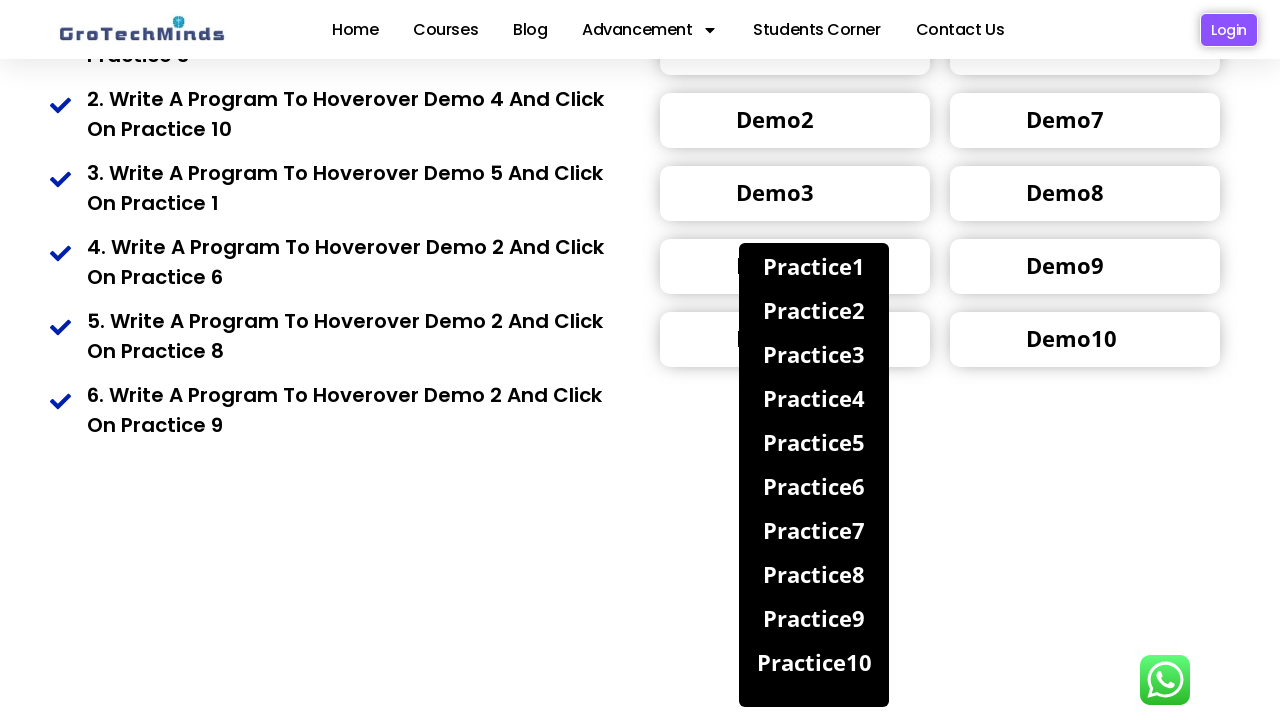

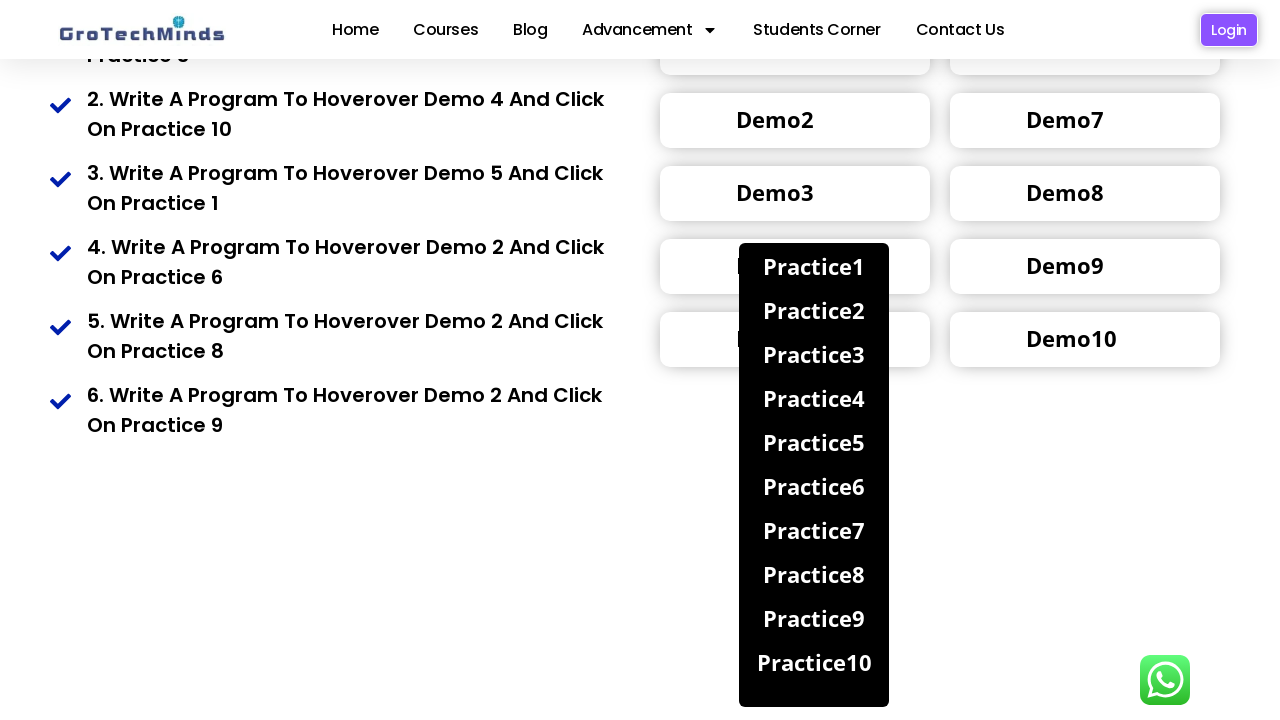